Tests JavaScript alert handling including simple alerts, confirm dialogs (accept and dismiss), and prompt dialogs with text input (accept and dismiss)

Starting URL: http://the-internet.herokuapp.com/javascript_alerts

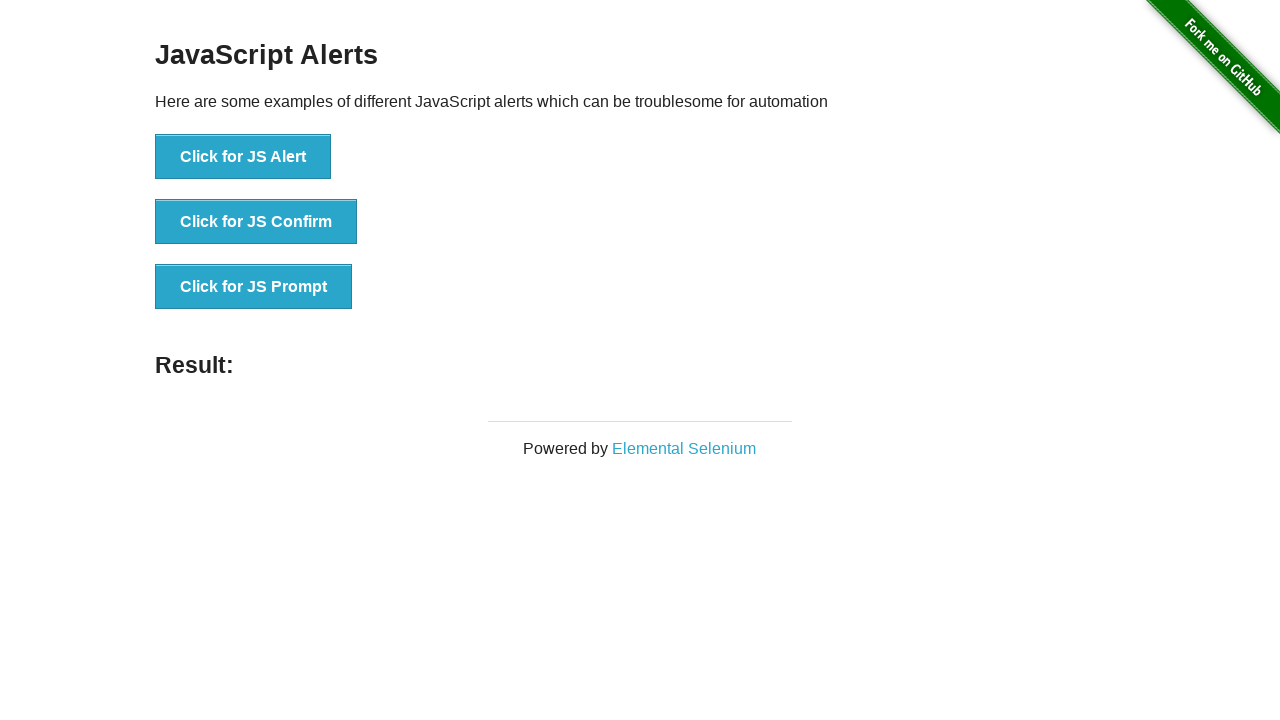

Clicked button to trigger JS Alert at (243, 157) on xpath=//button[text()='Click for JS Alert']
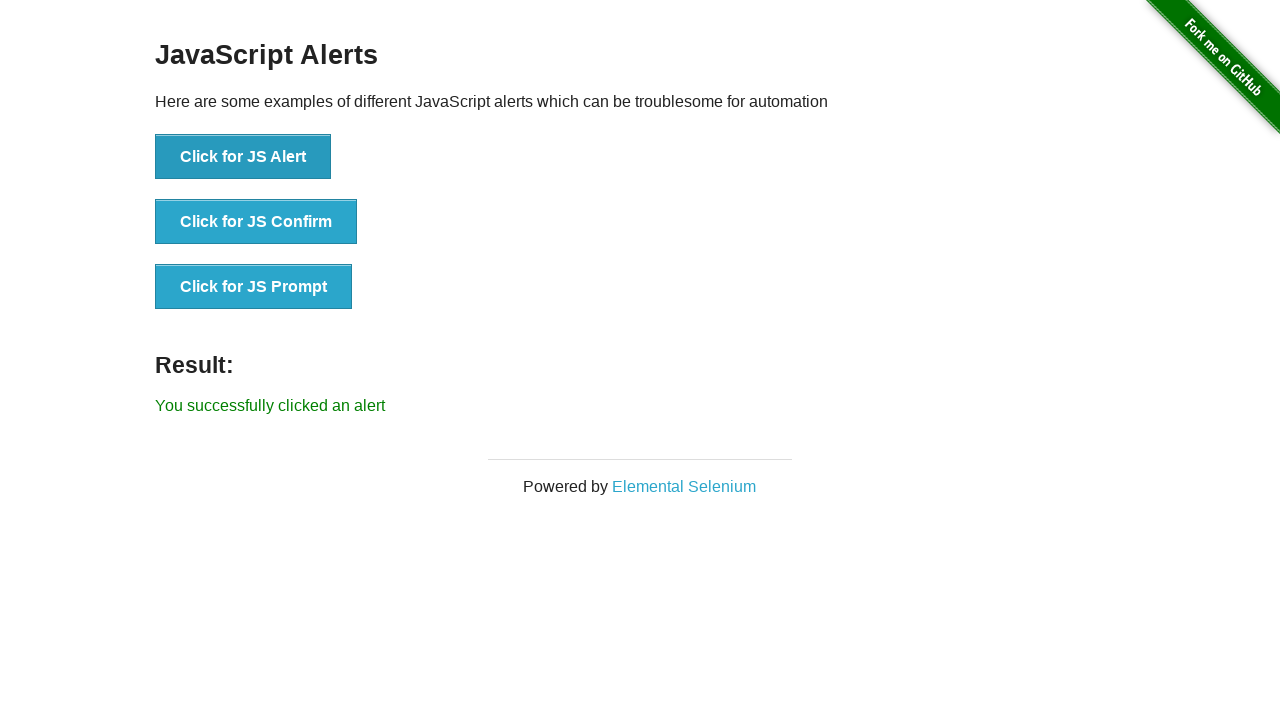

Set up dialog handler to accept alerts
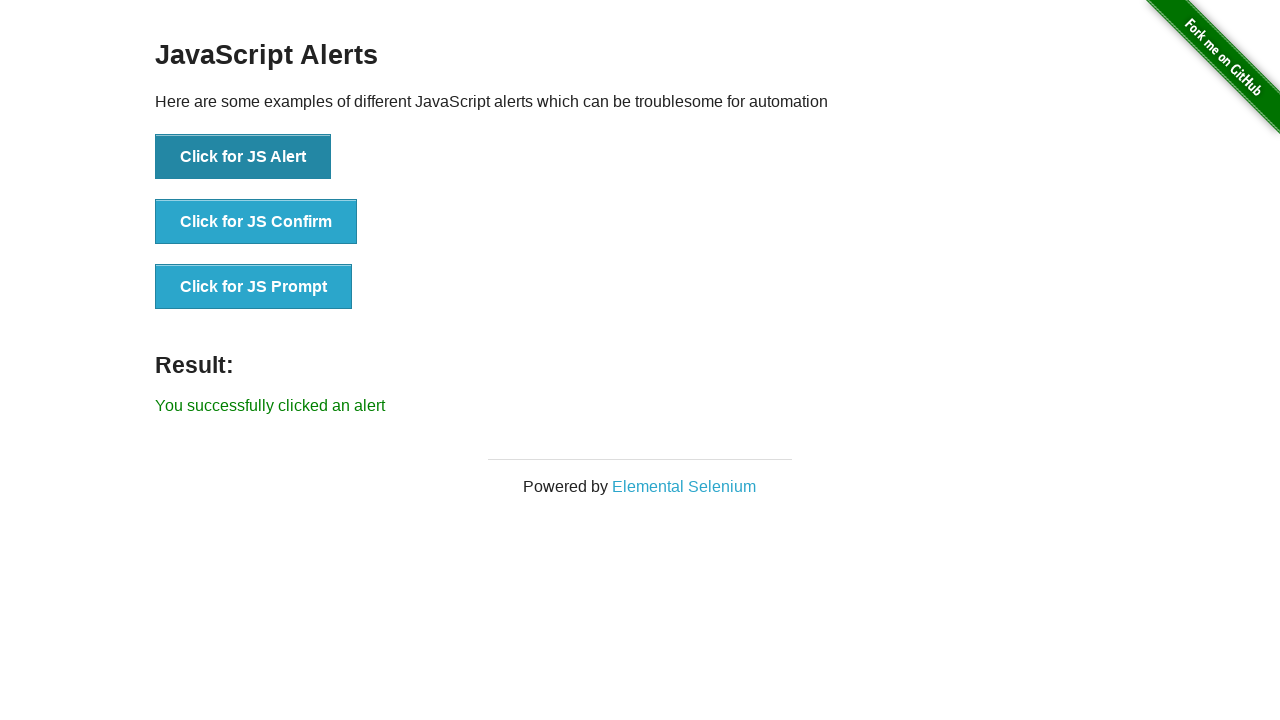

Clicked JS Alert button and accepted the alert at (243, 157) on xpath=//button[text()='Click for JS Alert']
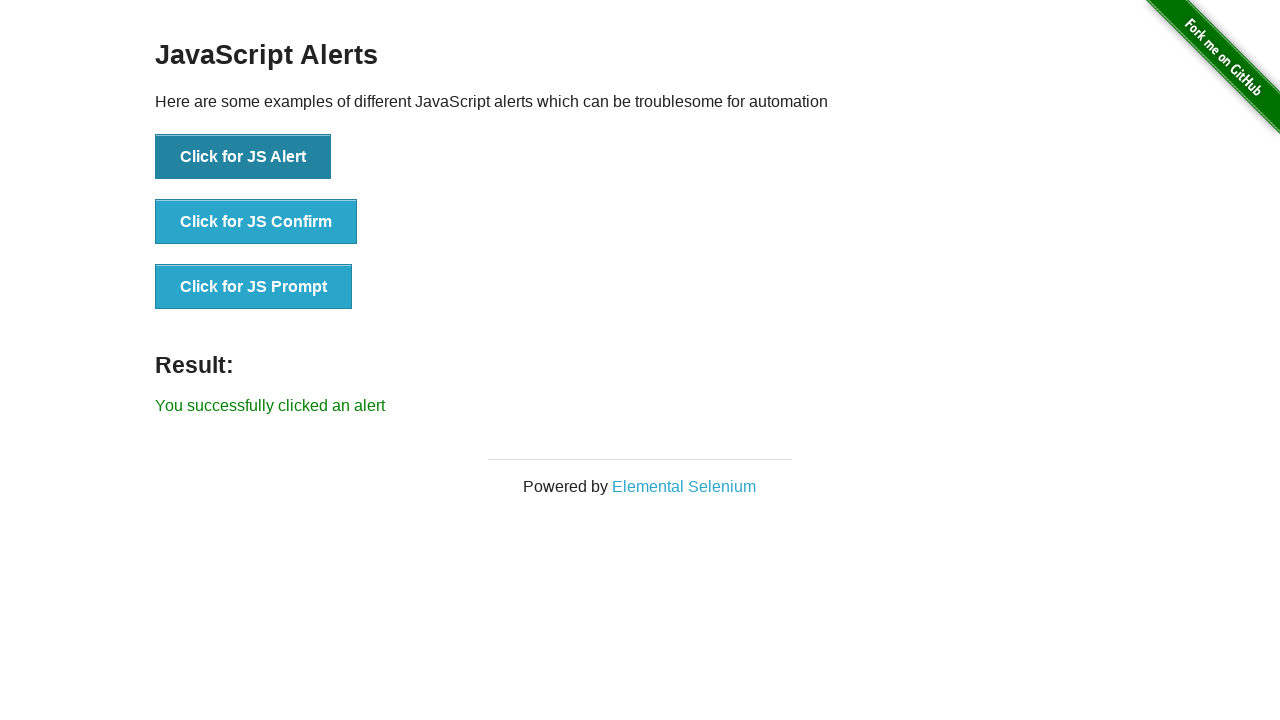

Retrieved result message from page
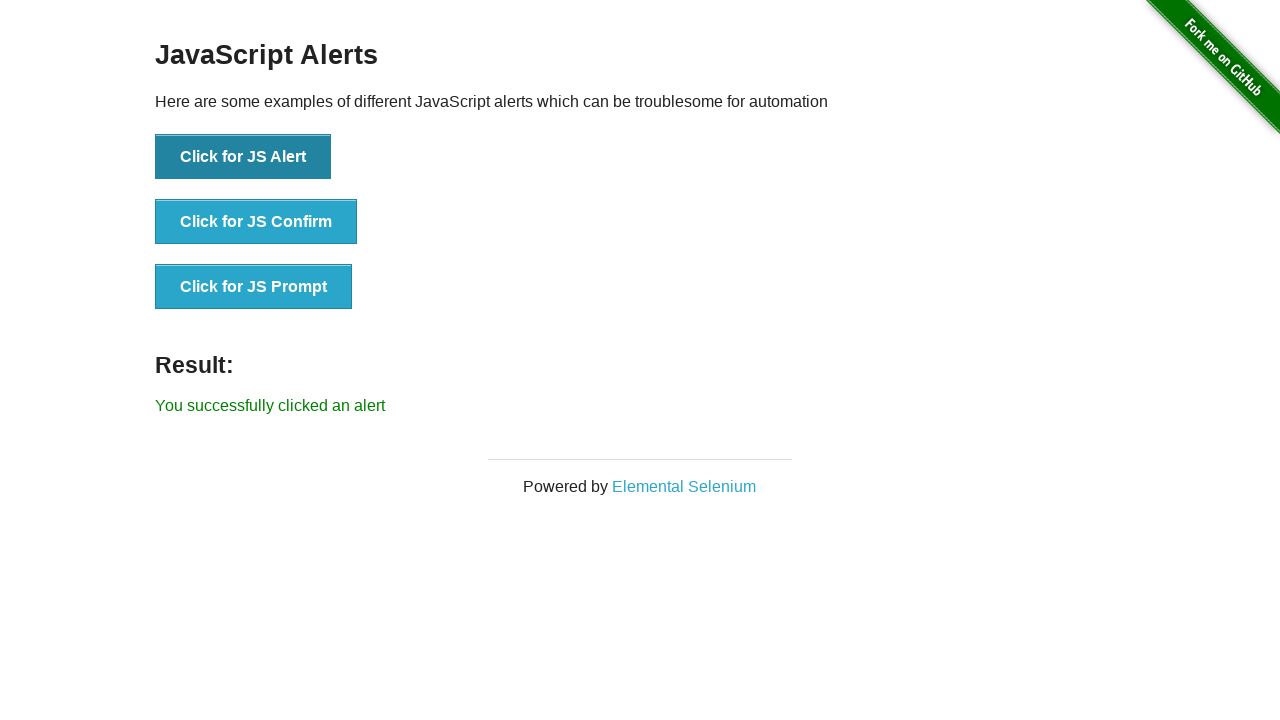

Verified alert result message - PASS
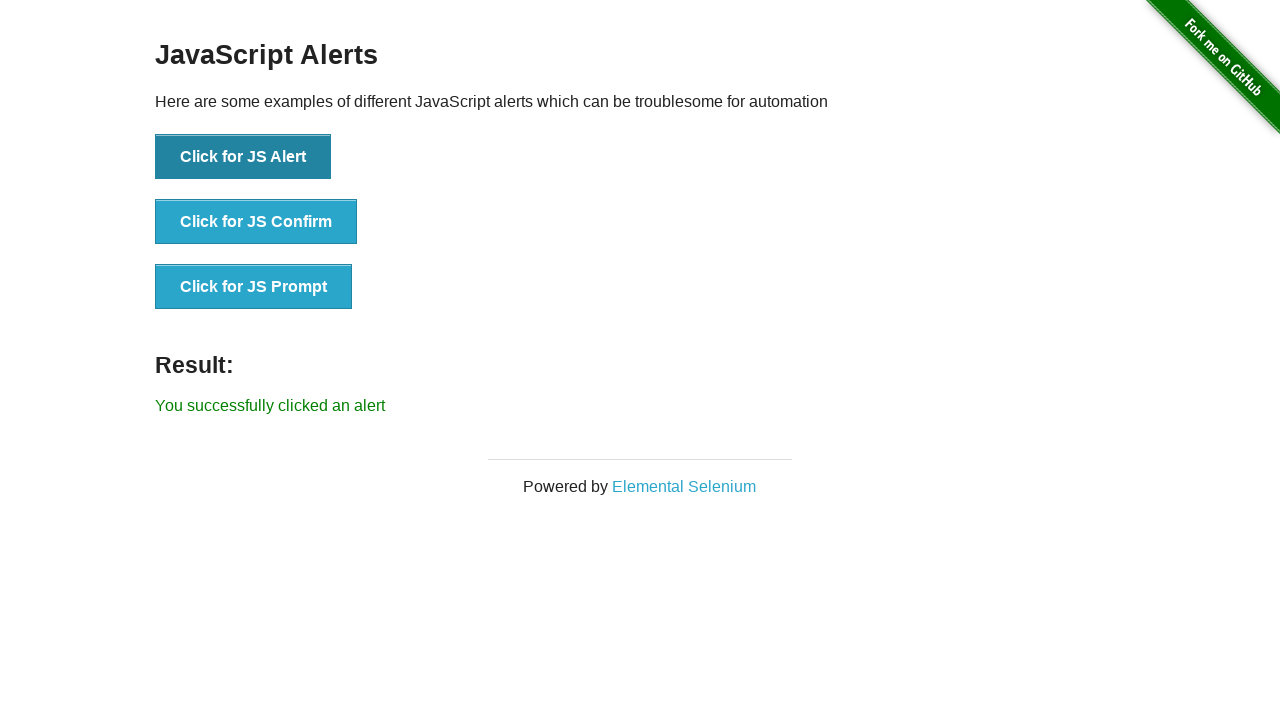

Set up dialog handler to dismiss confirm dialogs
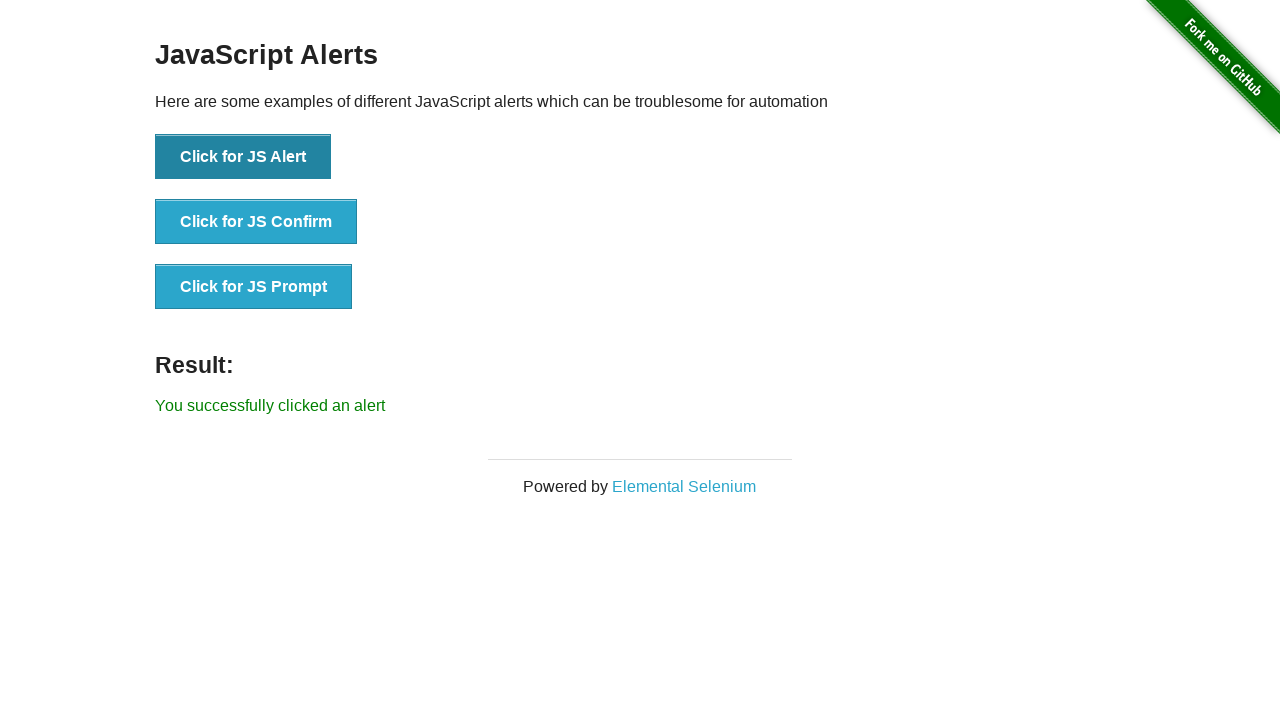

Clicked JS Confirm button and dismissed the dialog at (256, 222) on xpath=//button[text()='Click for JS Confirm']
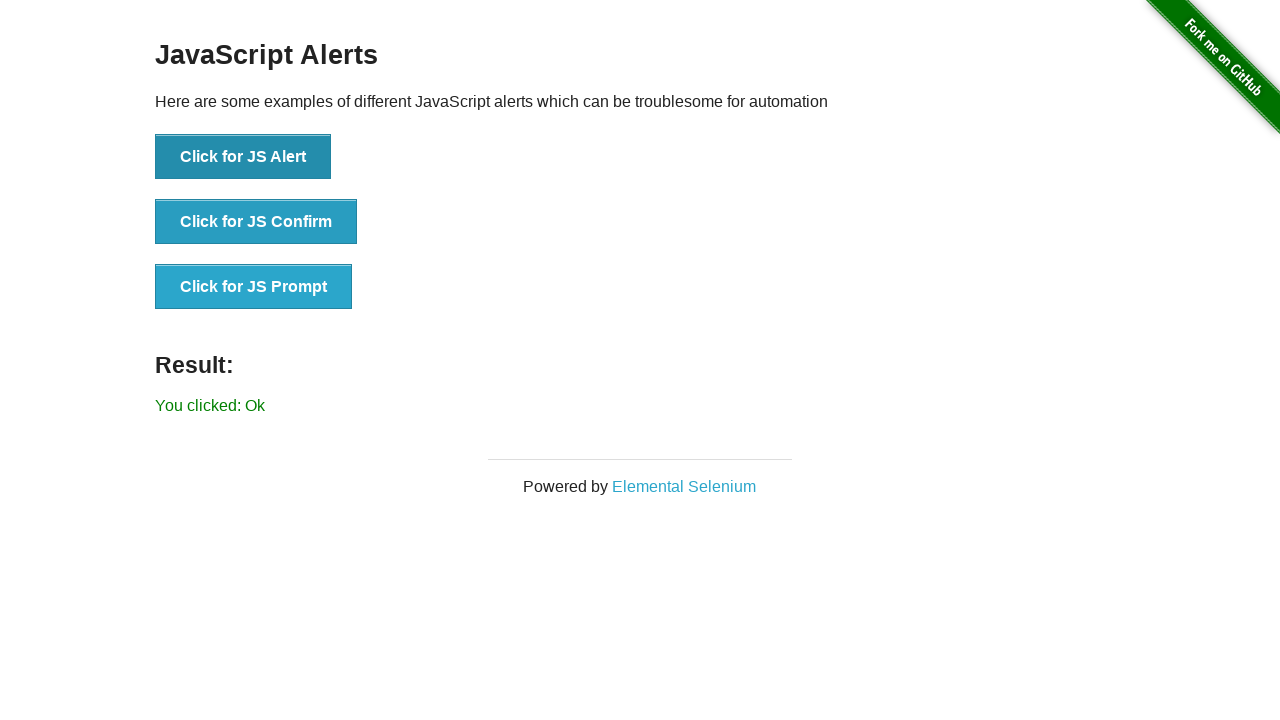

Set up dialog handler to accept confirm dialogs
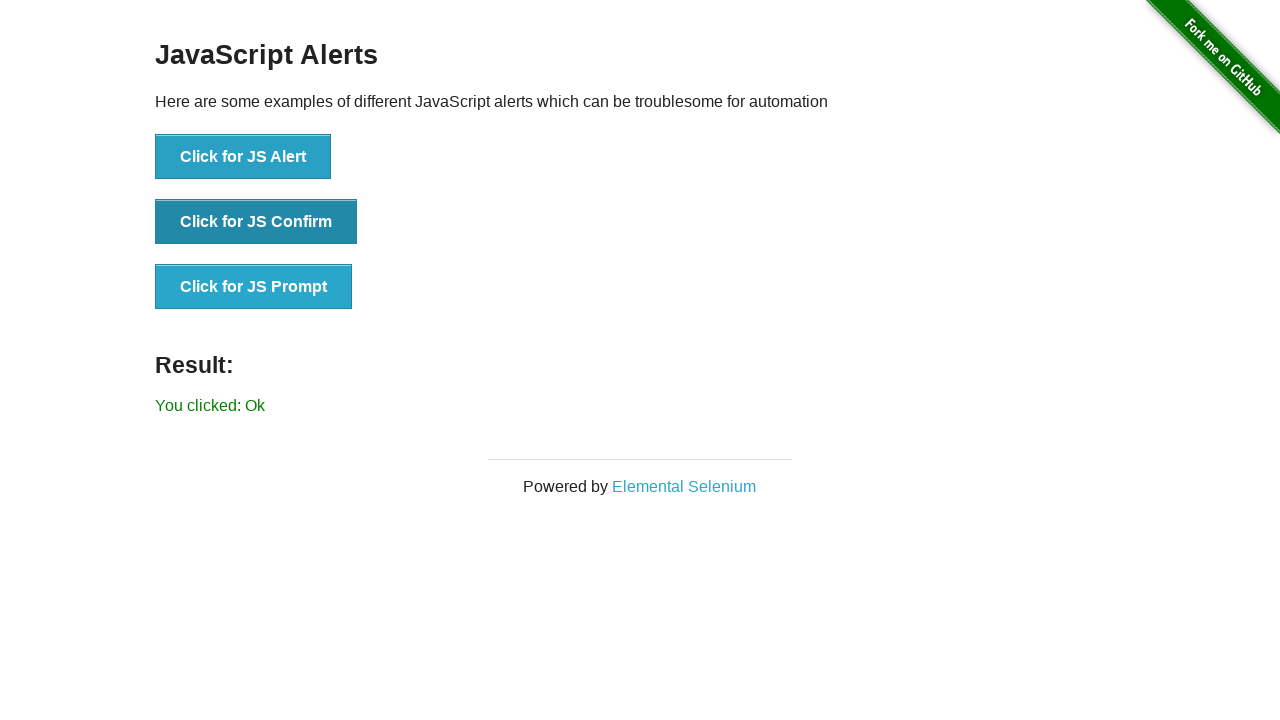

Clicked JS Confirm button and accepted the dialog at (256, 222) on xpath=//button[text()='Click for JS Confirm']
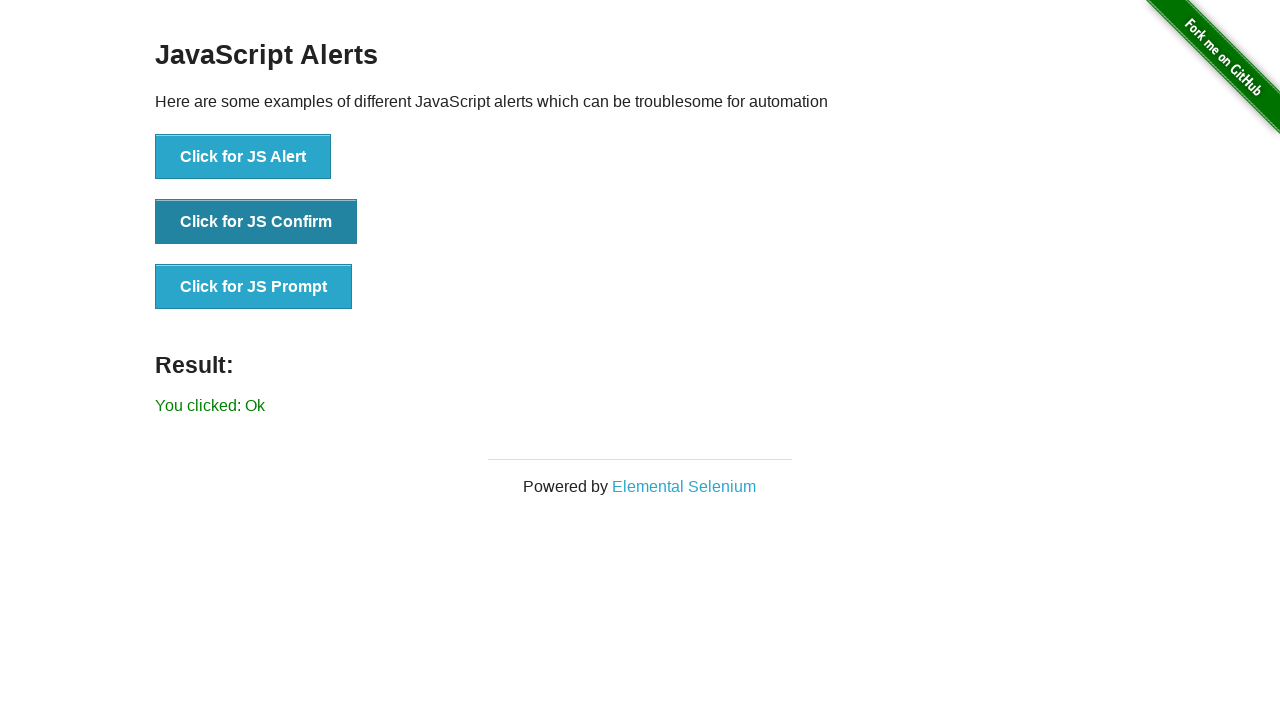

Set up dialog handler to accept prompt with text 'Hi, I am JavaScript'
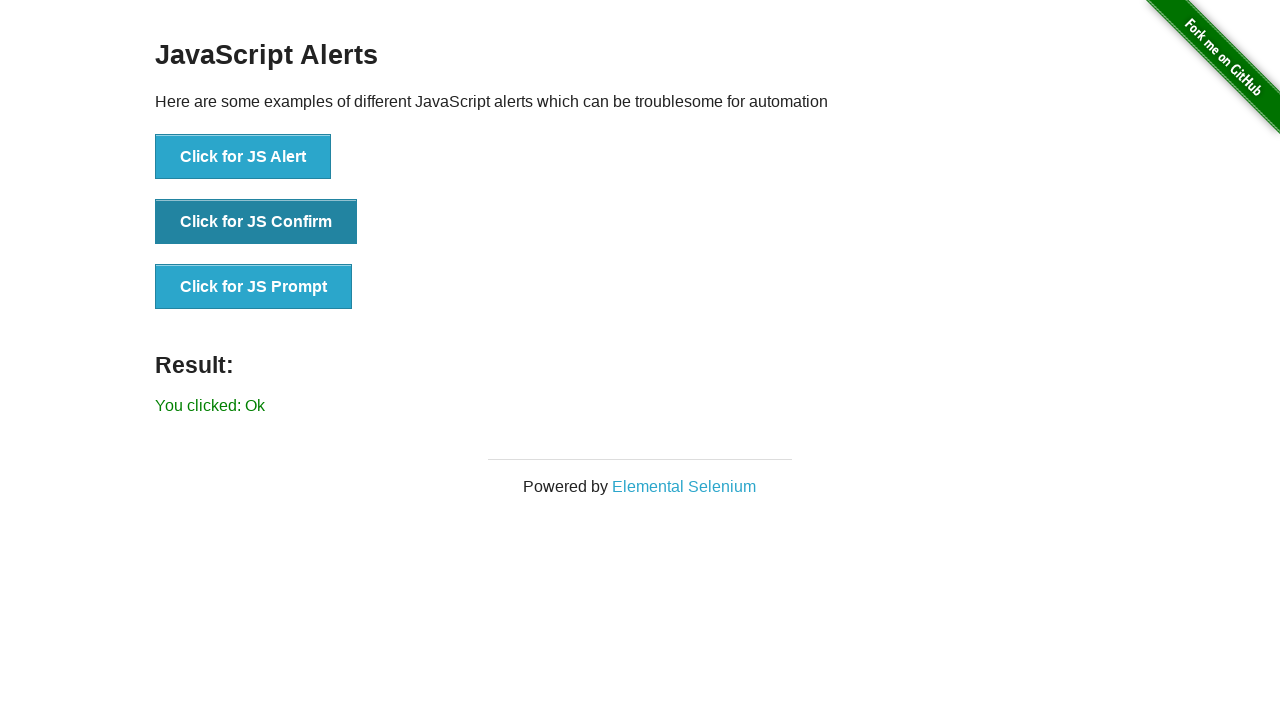

Clicked JS Prompt button and entered text, then accepted at (254, 287) on xpath=//button[text()='Click for JS Prompt']
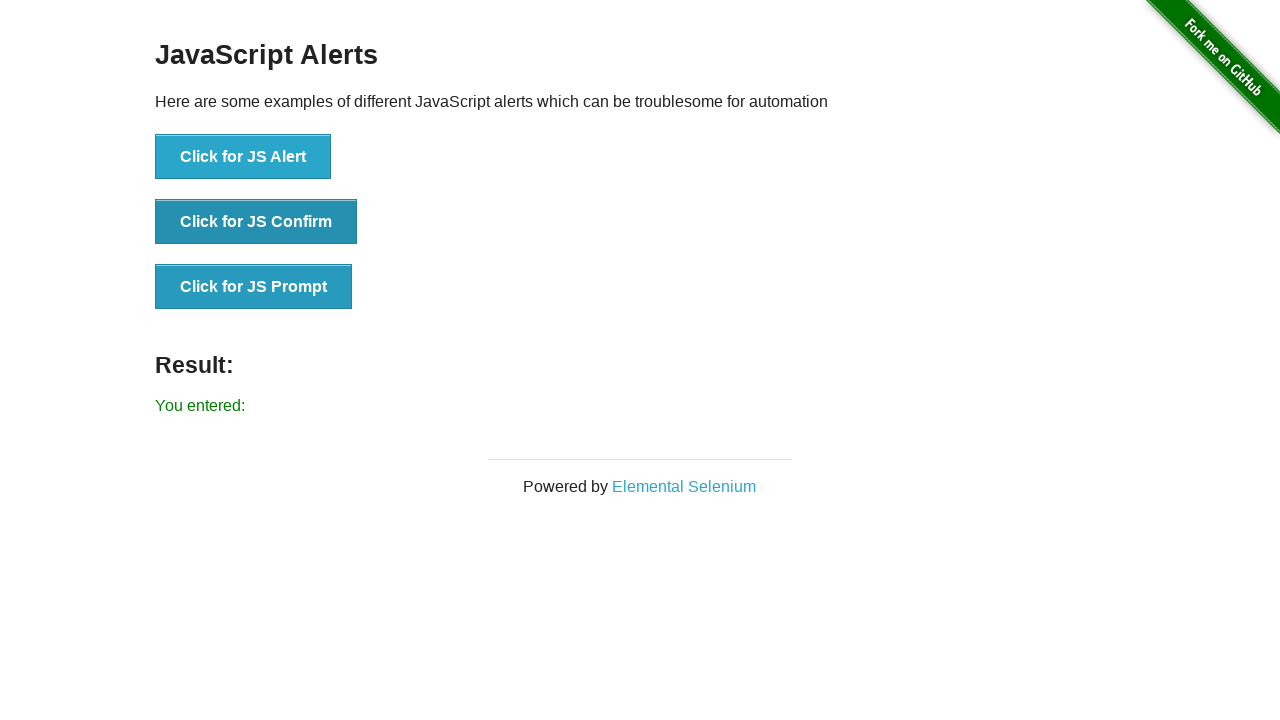

Set up dialog handler to dismiss prompt dialogs
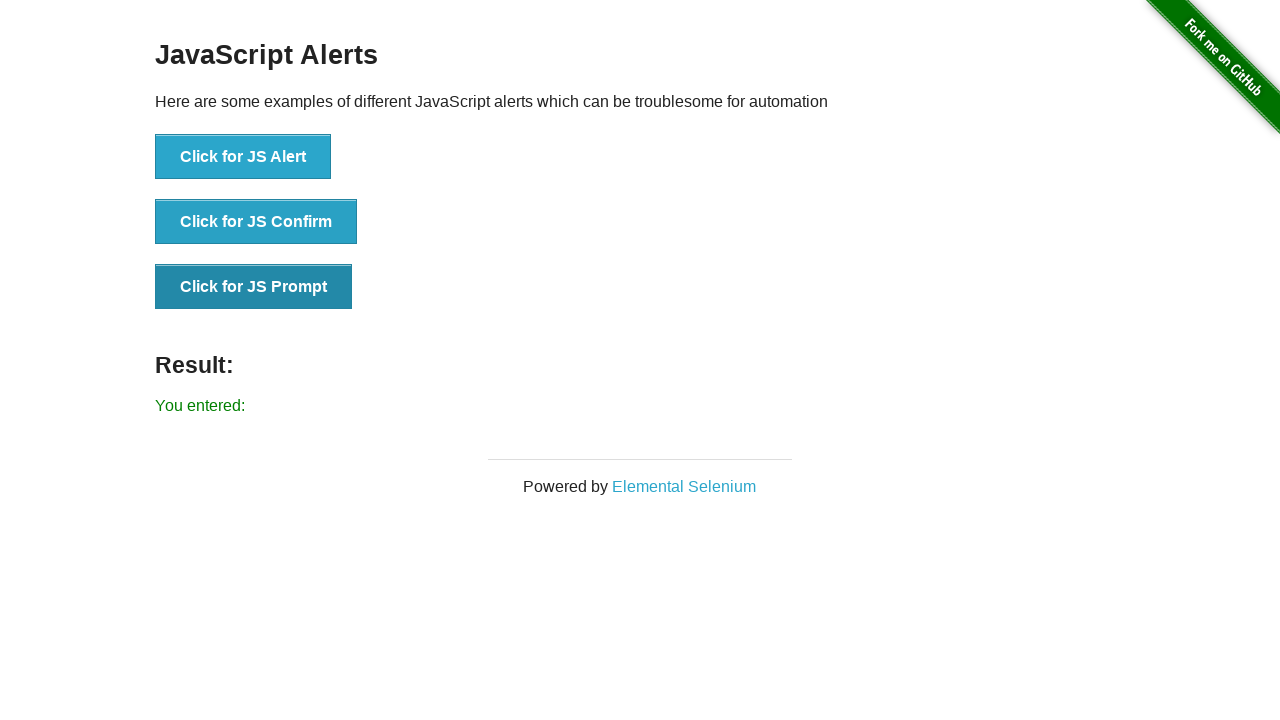

Clicked JS Prompt button and dismissed the dialog at (254, 287) on xpath=//button[text()='Click for JS Prompt']
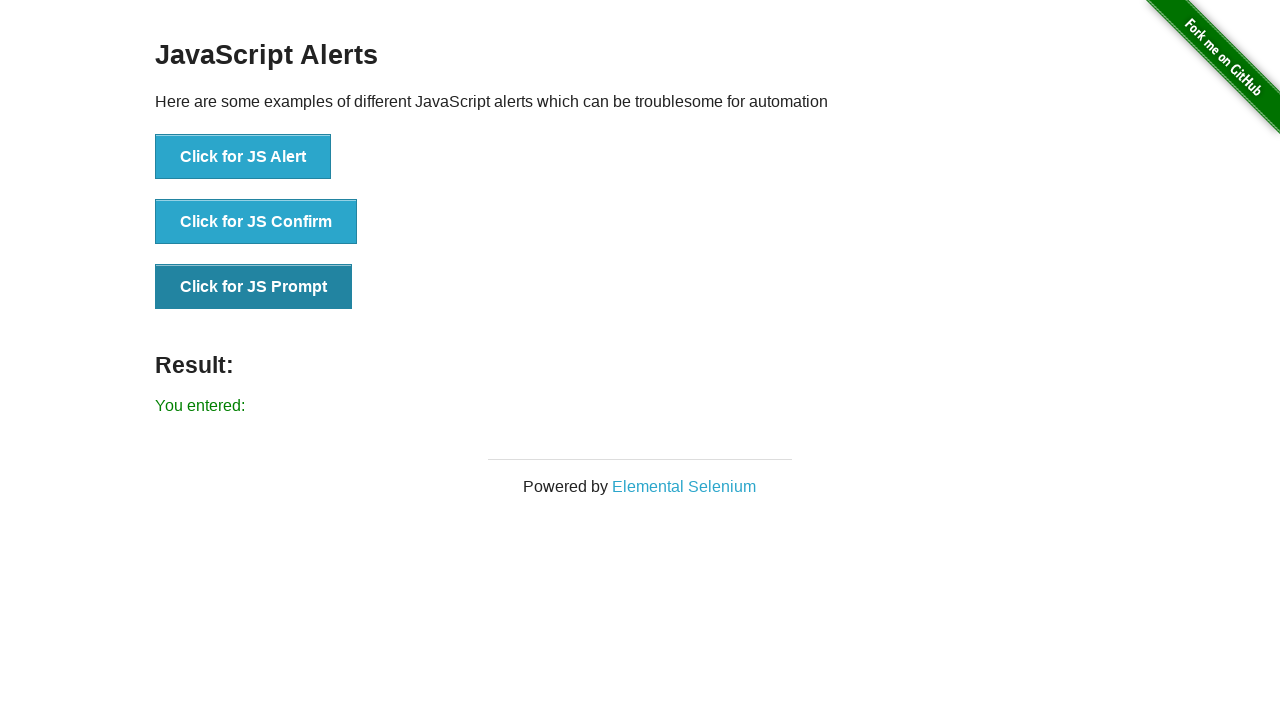

Alert handling test completed successfully
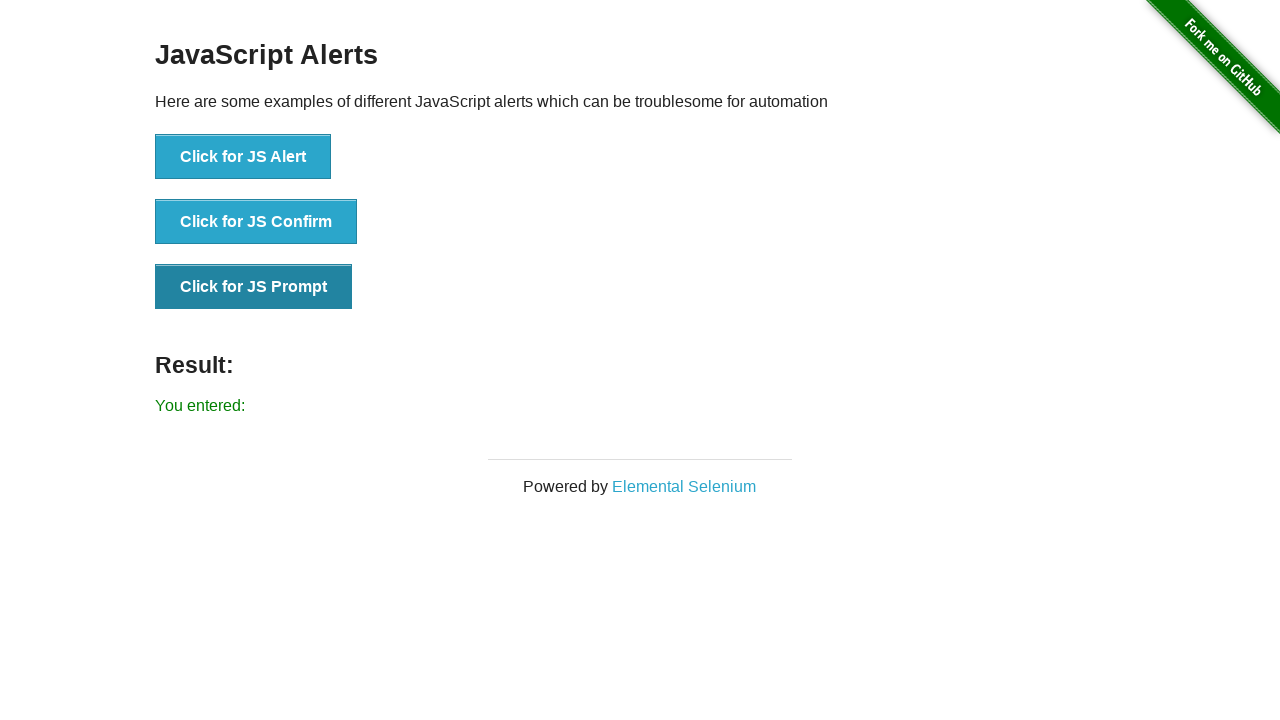

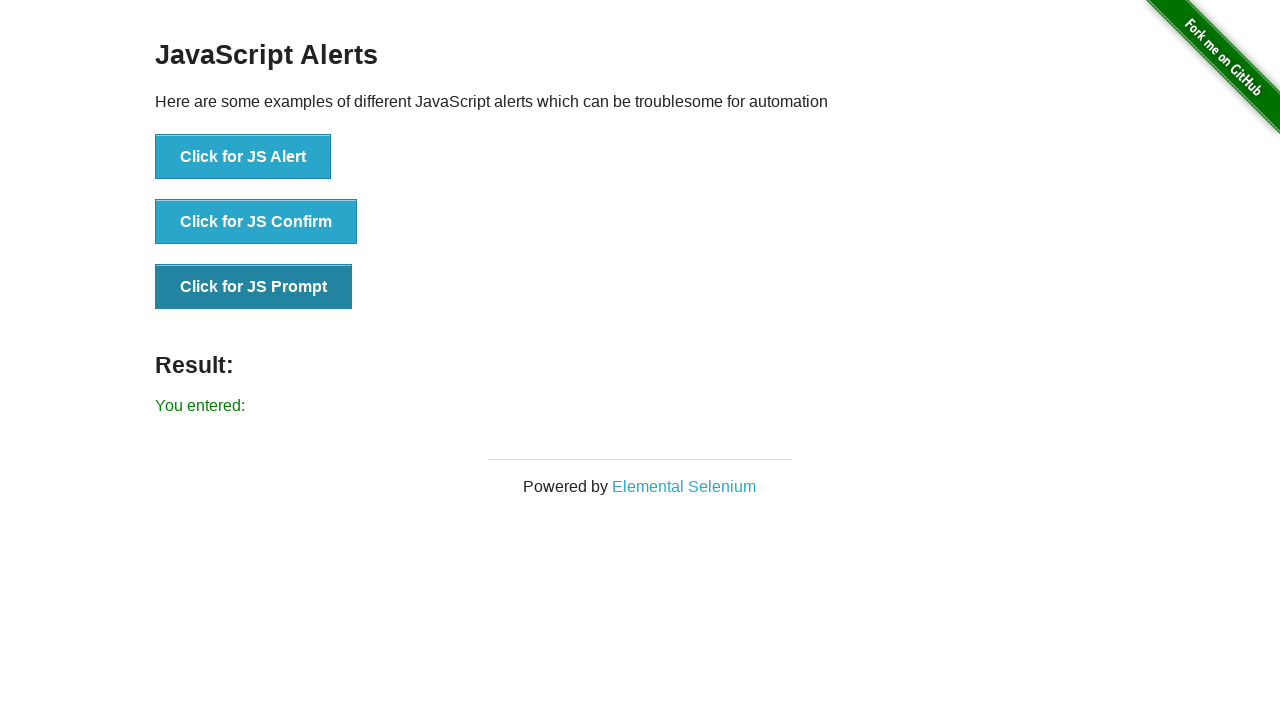